Tests a web form by filling in a text input field with "Selenium", clicking the submit button, and verifying the success message "Received!" is displayed

Starting URL: https://www.selenium.dev/selenium/web/web-form.html

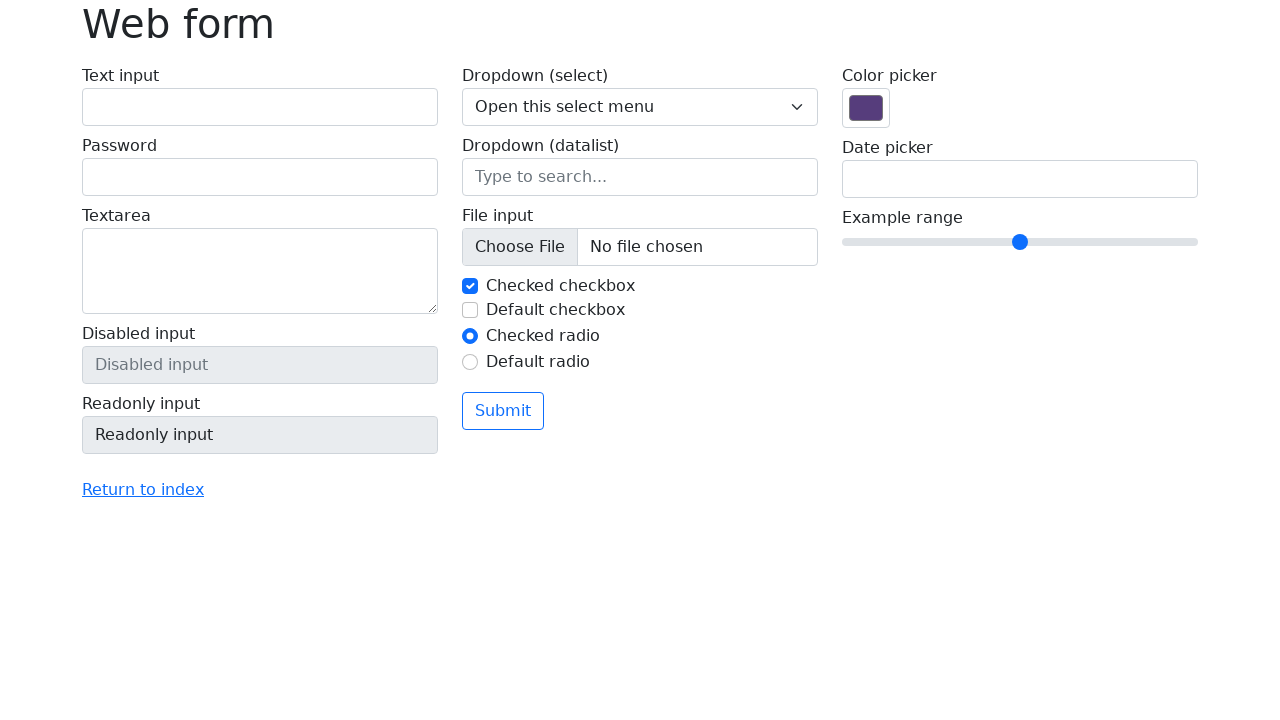

Filled text input field with 'Selenium' on input[name='my-text']
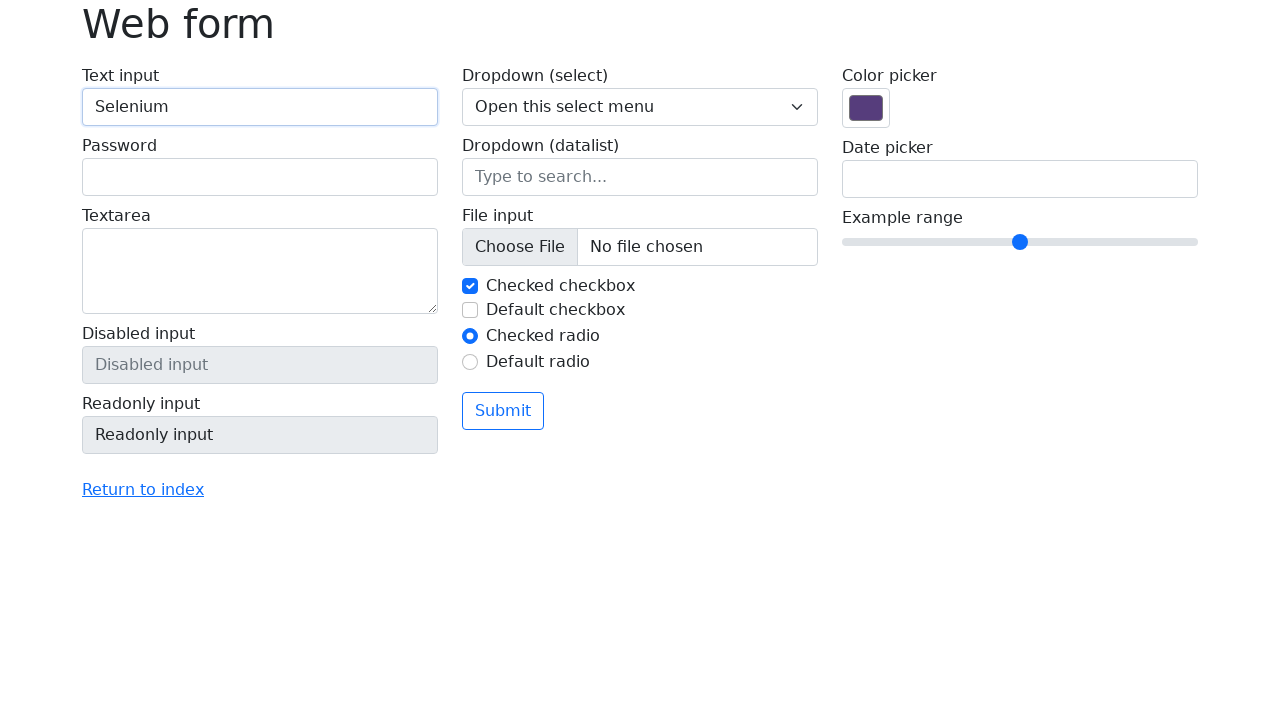

Clicked submit button at (503, 411) on button
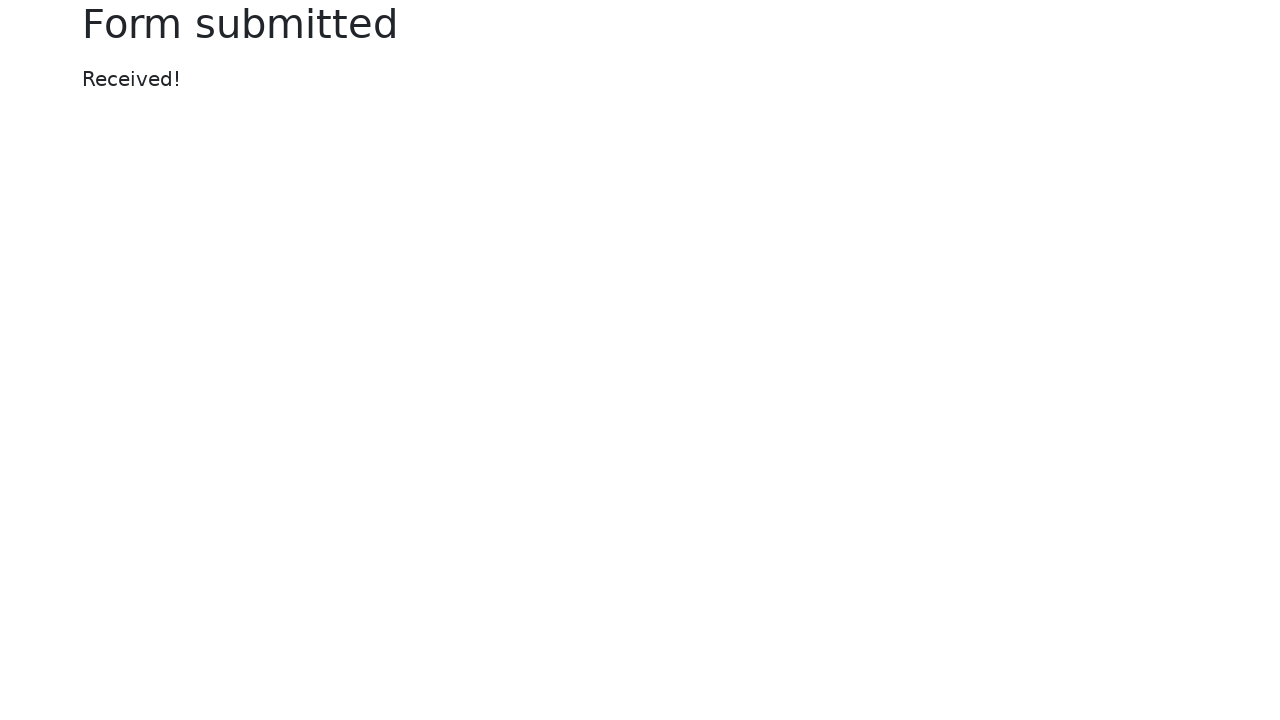

Success message 'Received!' is displayed
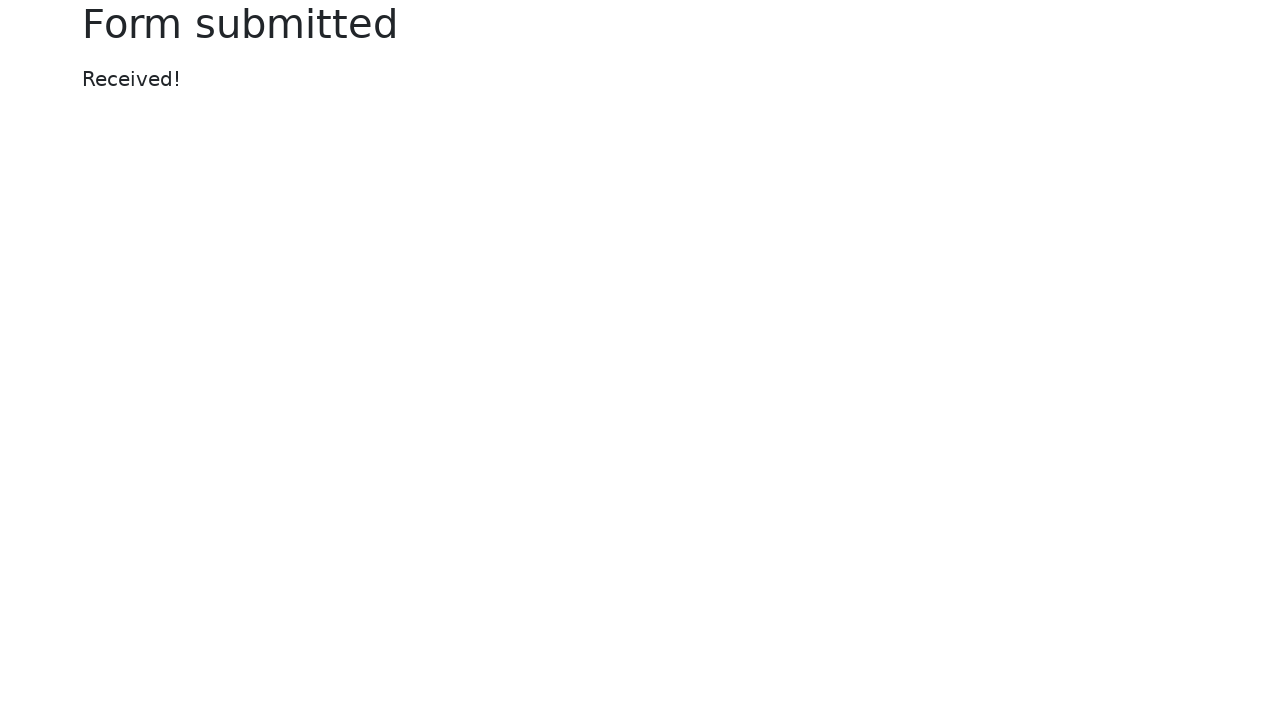

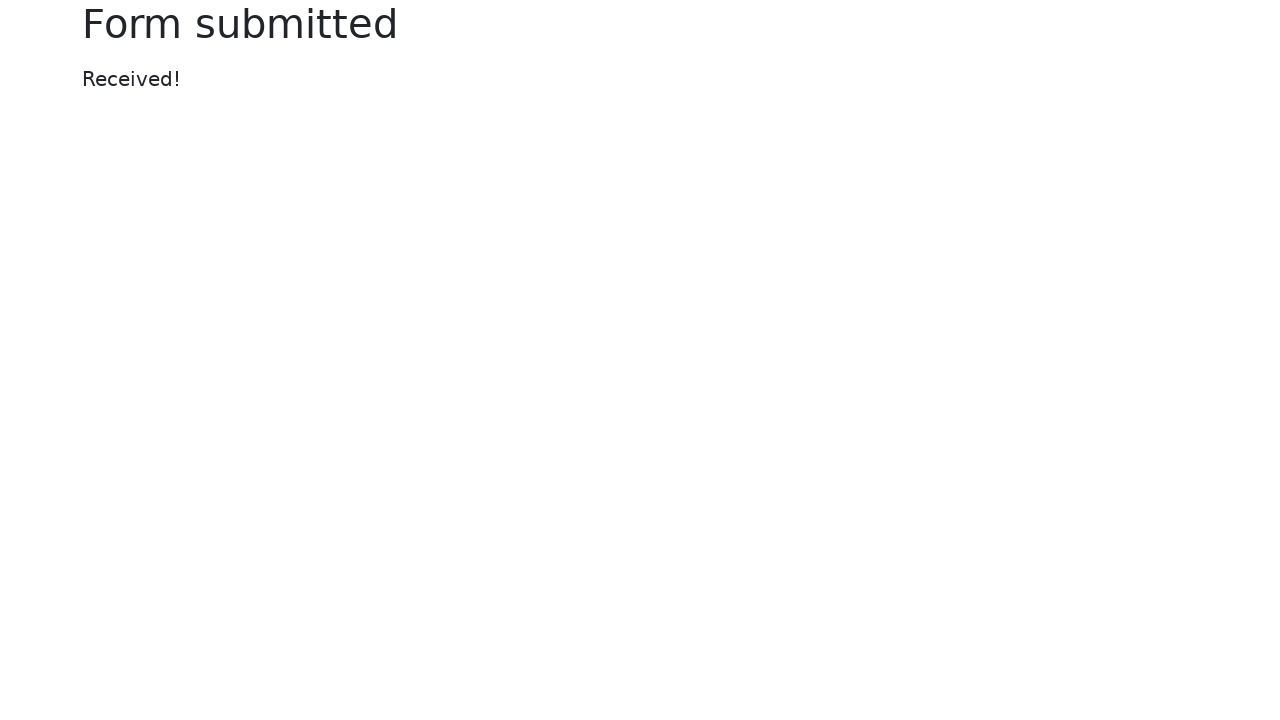